Tests window handling by clicking a button inside an iframe that opens a new window, switching to the new window, and then switching back to the original window

Starting URL: https://www.w3schools.com/jsref/tryit.asp?filename=tryjsref_win_open

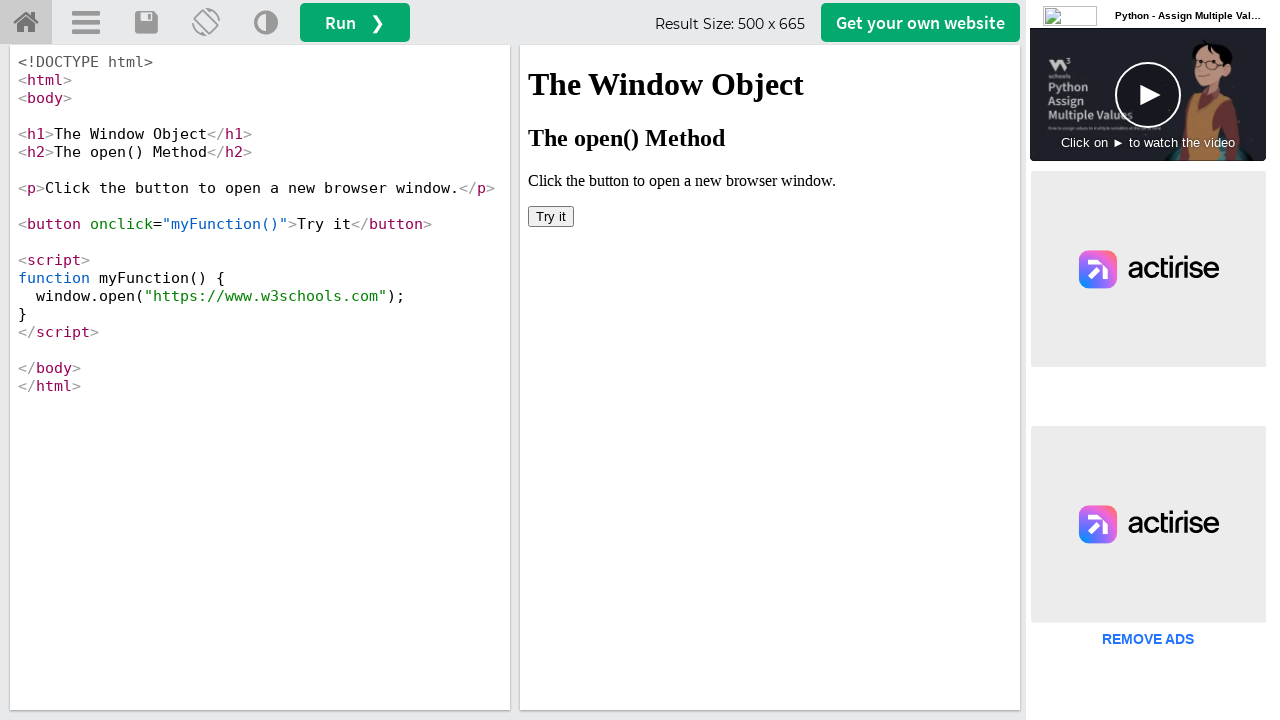

Located iframe with ID 'iframeResult'
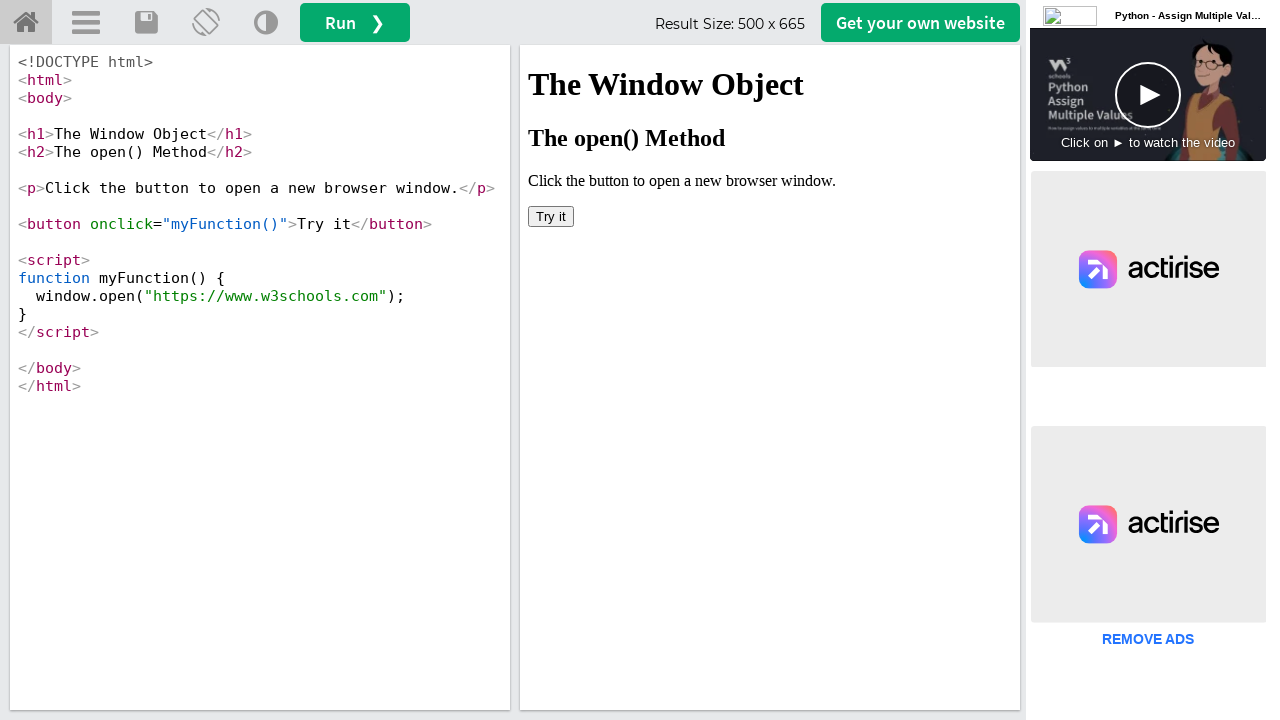

Clicked button to open new window at (551, 216) on #iframeResult >> internal:control=enter-frame >> button[onclick='myFunction()']
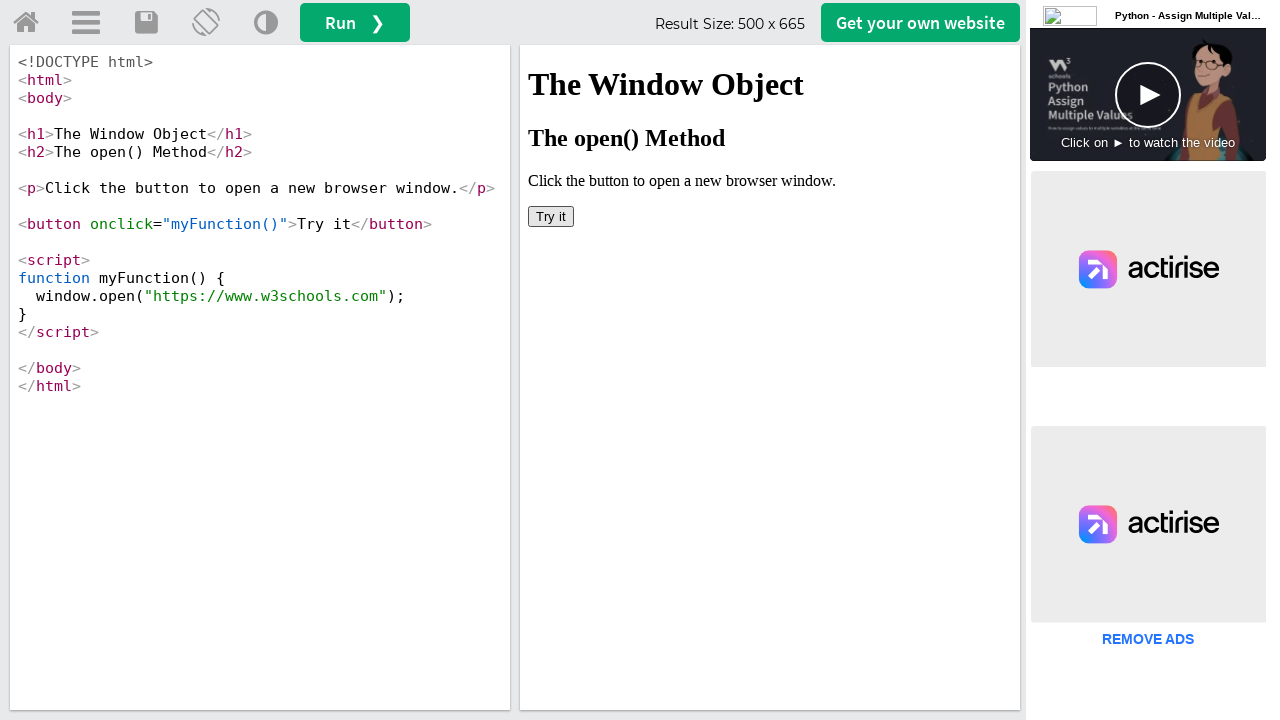

Captured new popup window
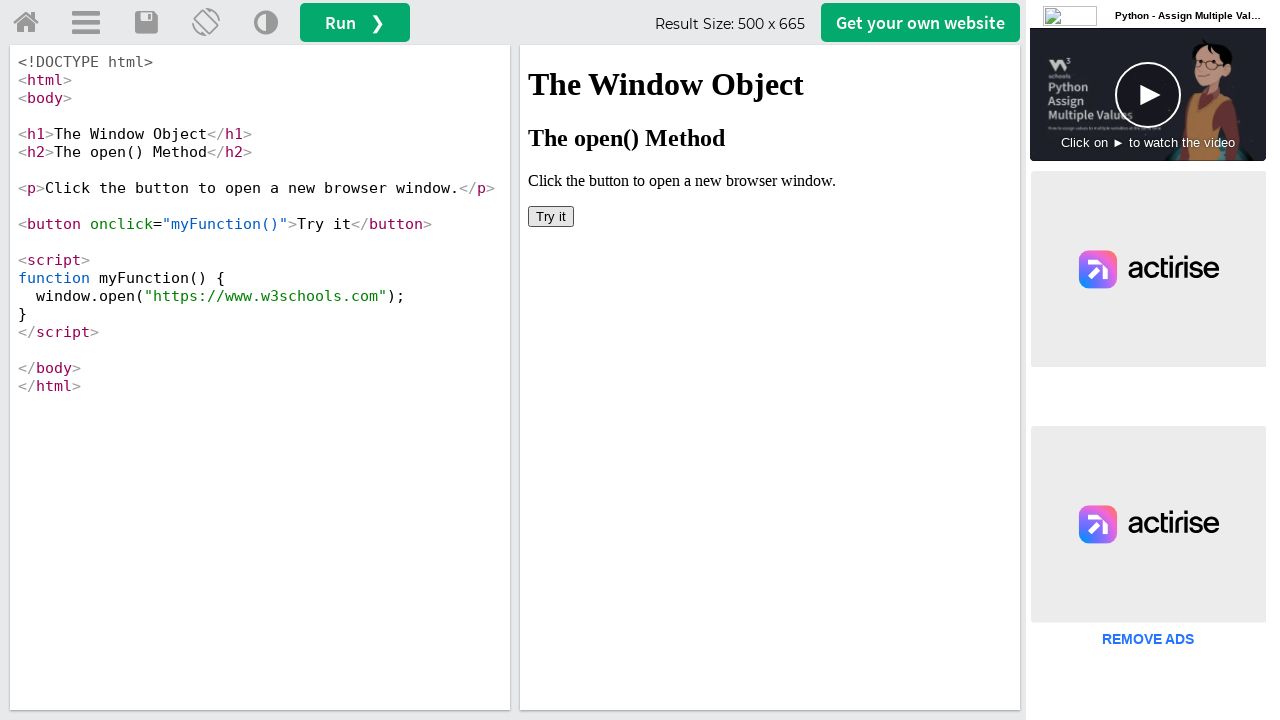

New window finished loading
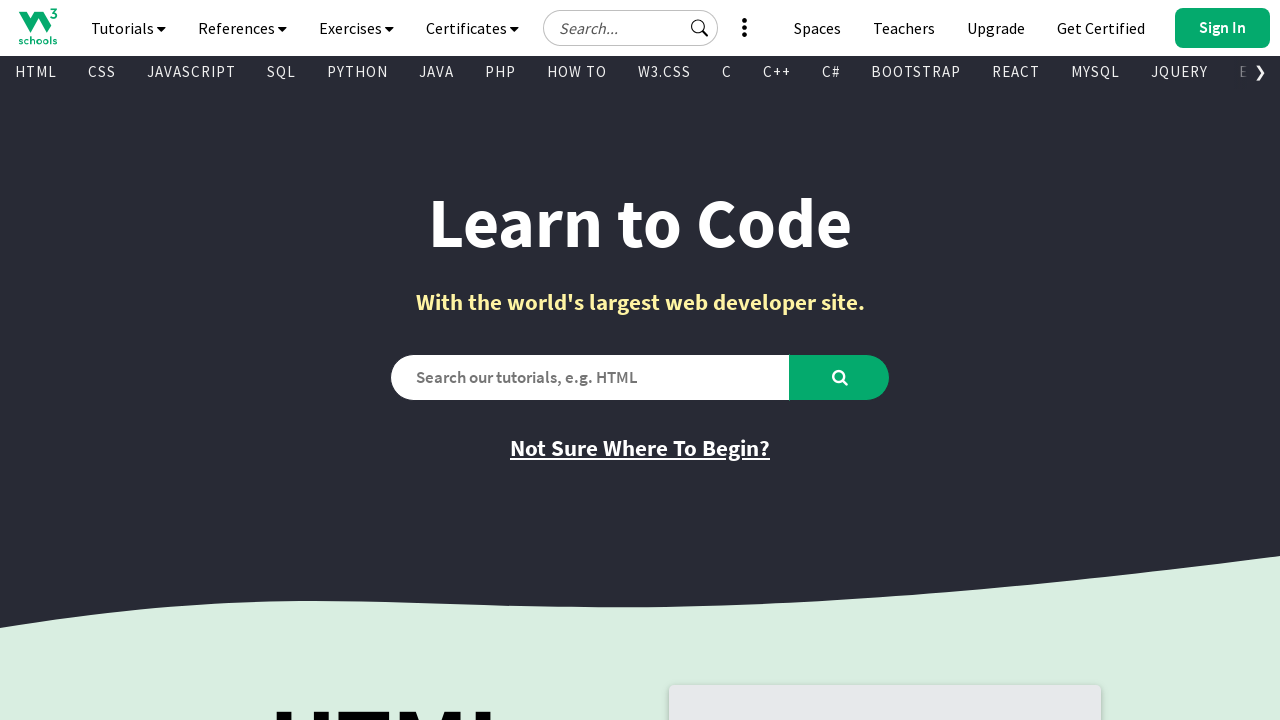

Captured new window details - URL: https://www.w3schools.com/, Title: <bound method Page.title of <Page url='https://www.w3schools.com/'>>
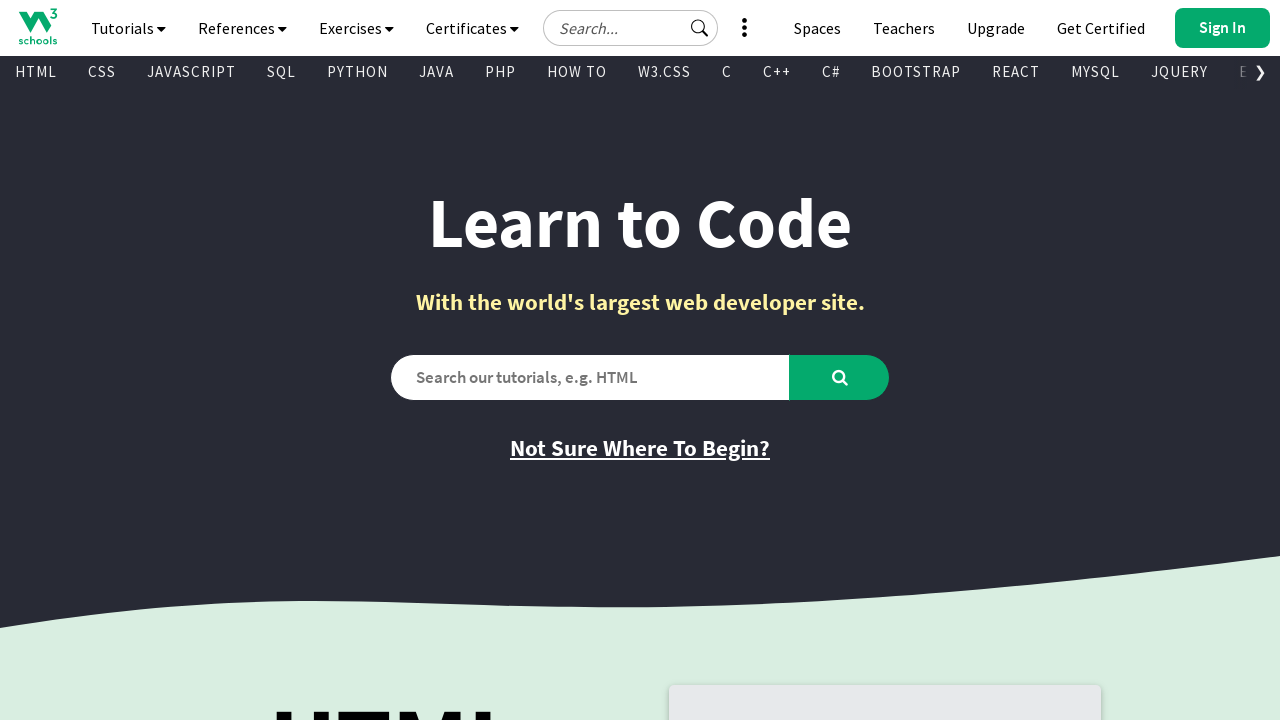

Closed the popup window
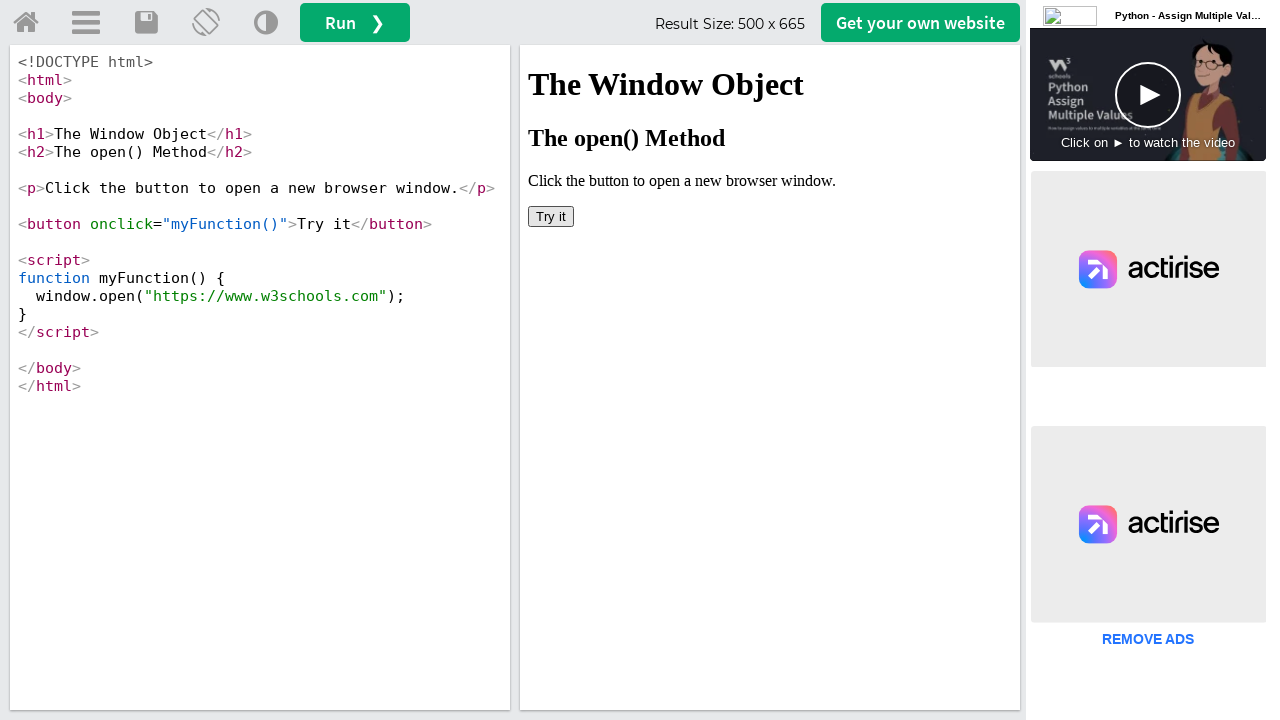

Waited 1000ms and focus returned to original window
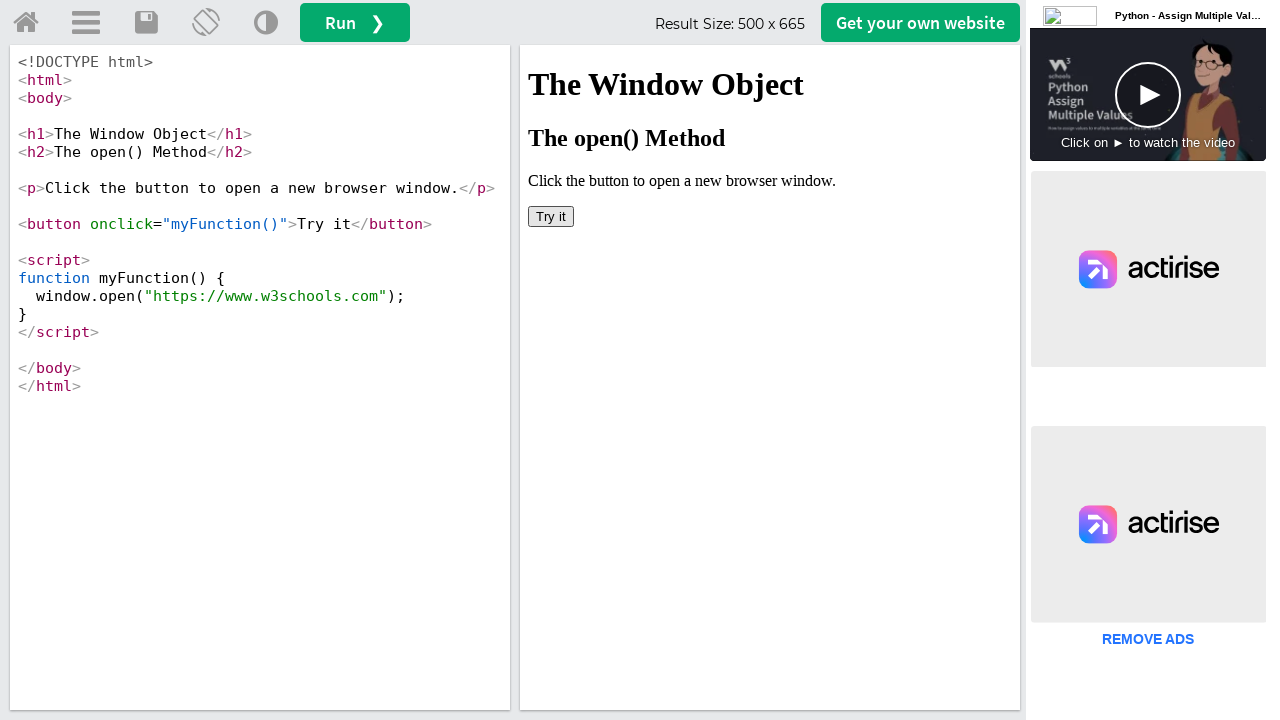

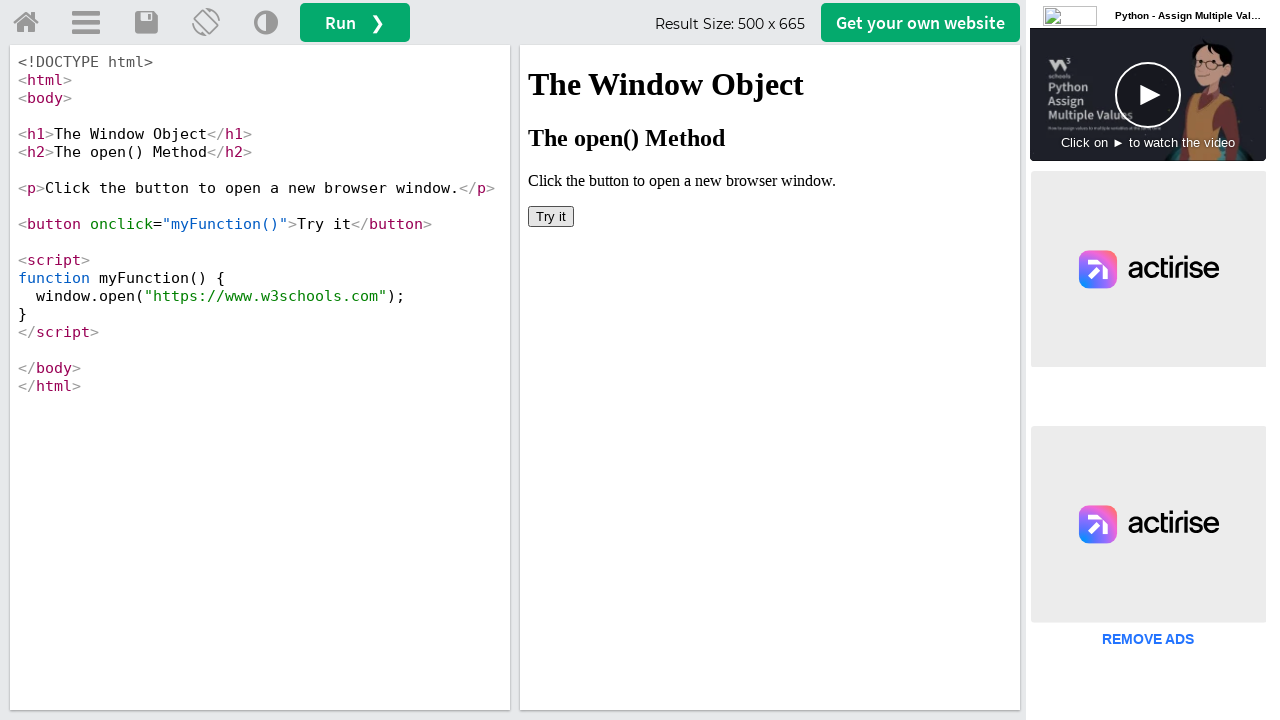